Tests double-click functionality by performing a double-click action on a button element

Starting URL: https://testautomationpractice.blogspot.com/

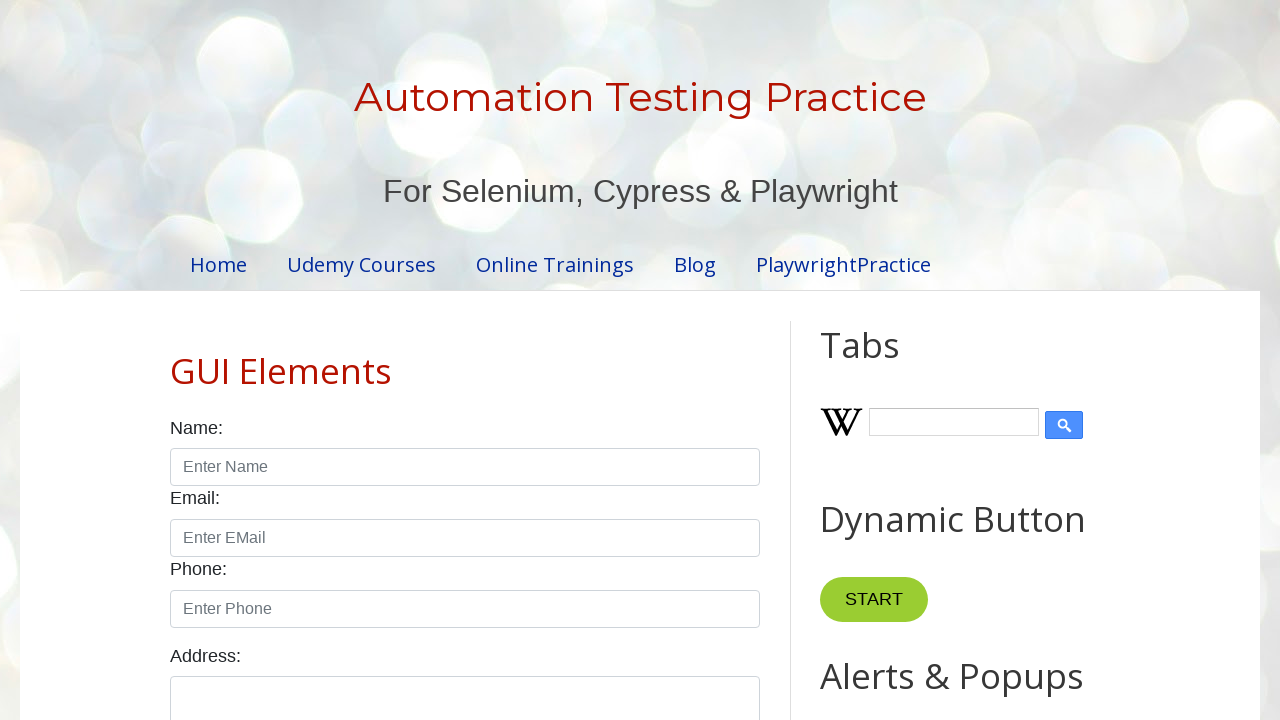

Navigated to test automation practice website
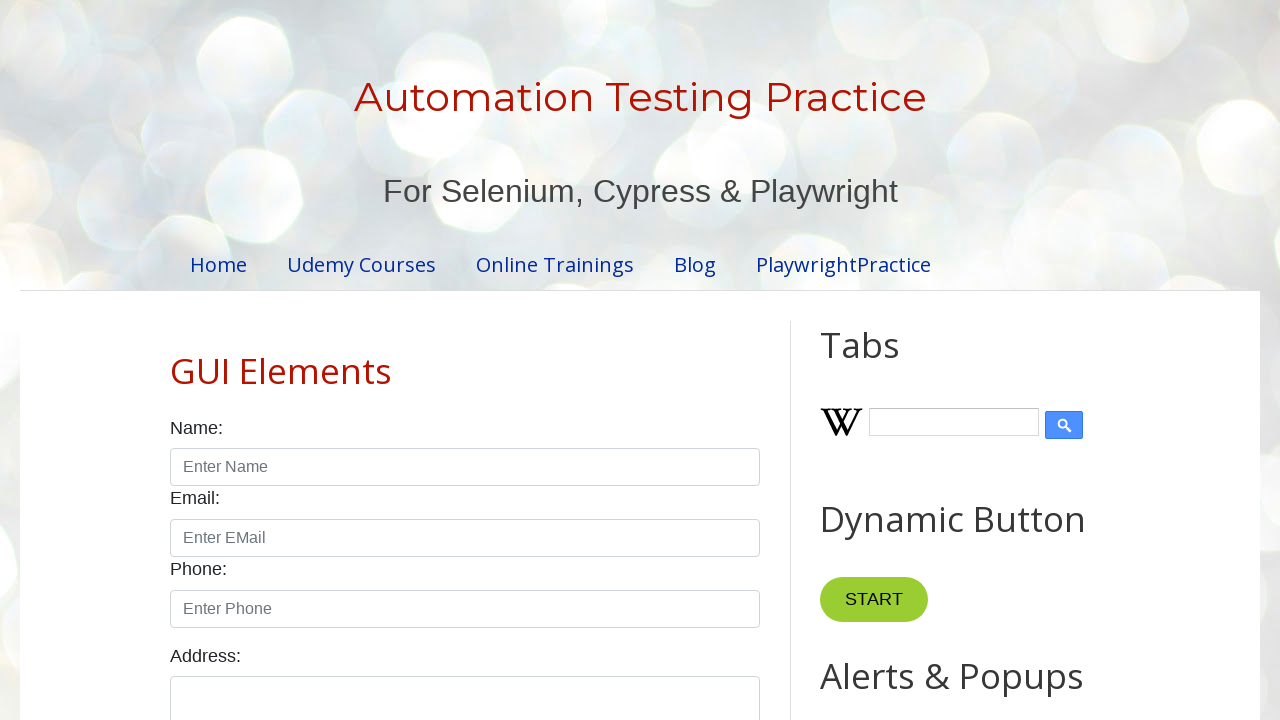

Performed double-click action on button element at (885, 360) on #HTML10 > div:nth-child(2) > button:nth-child(6)
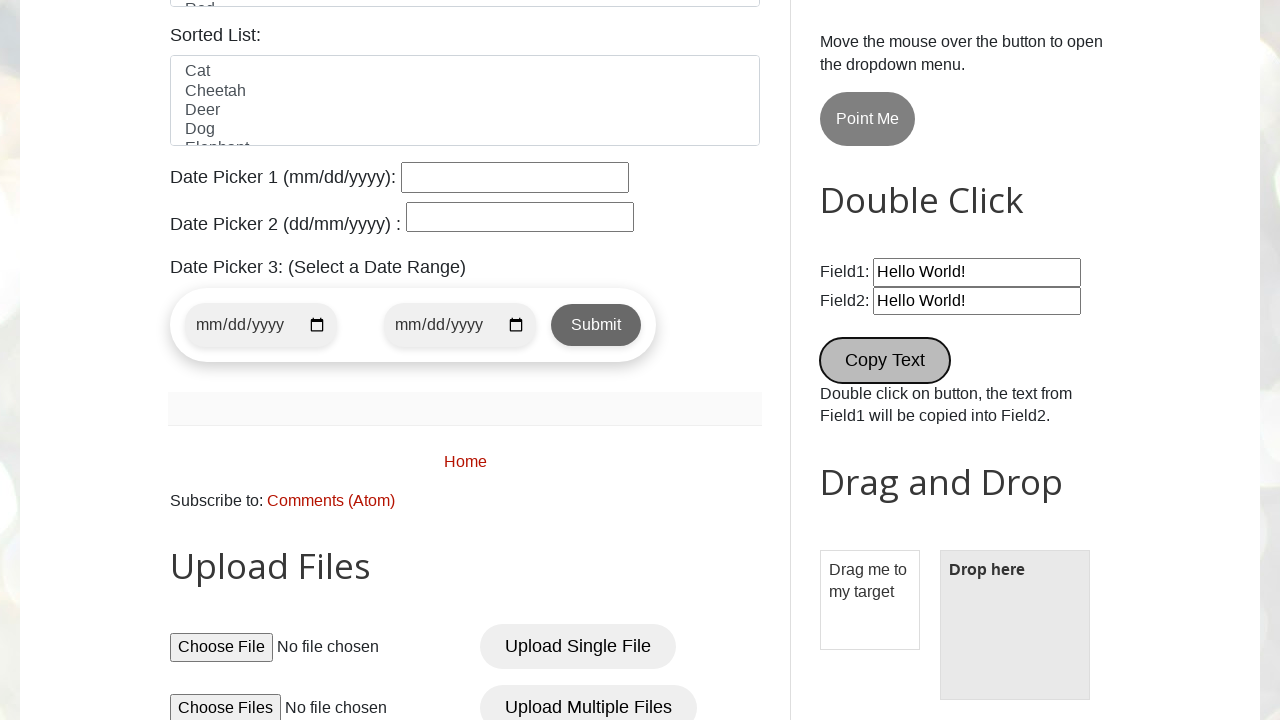

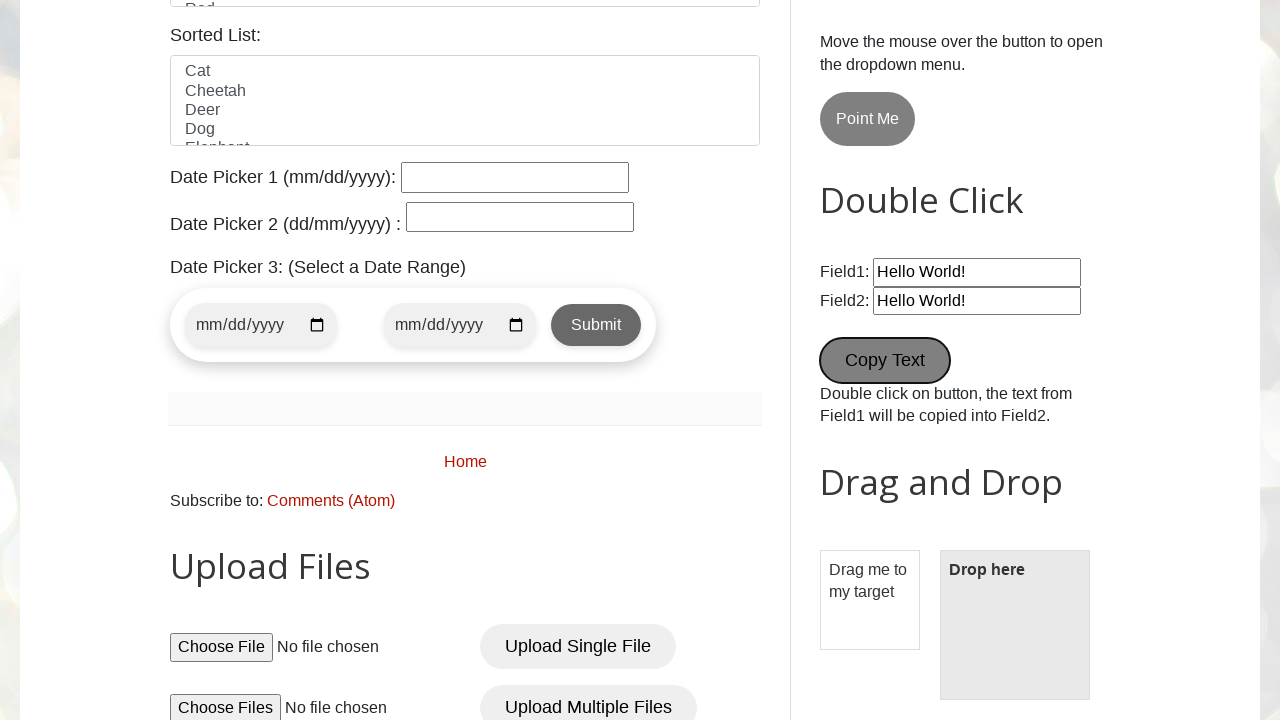